Tests A/B test opt-out by adding the opt-out cookie before navigating to the A/B test page, then verifying the page shows "No A/B Test"

Starting URL: http://the-internet.herokuapp.com

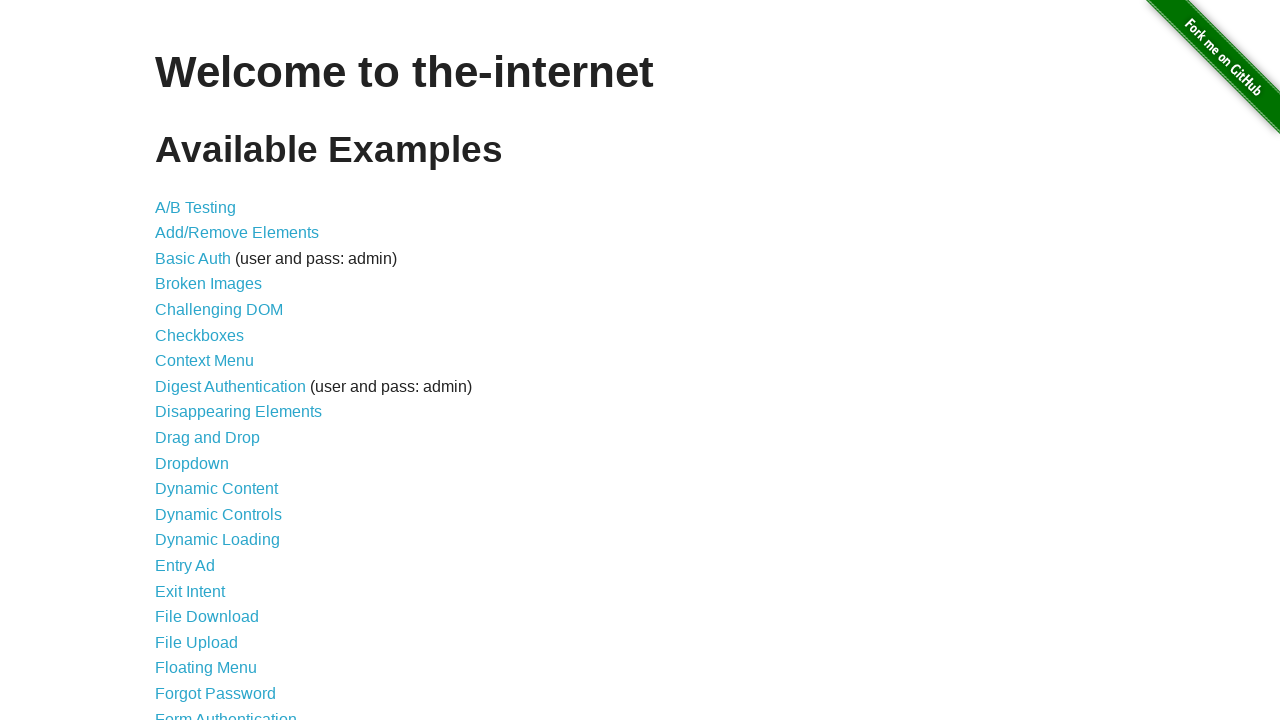

Added optimizelyOptOut cookie to the-internet.herokuapp.com domain
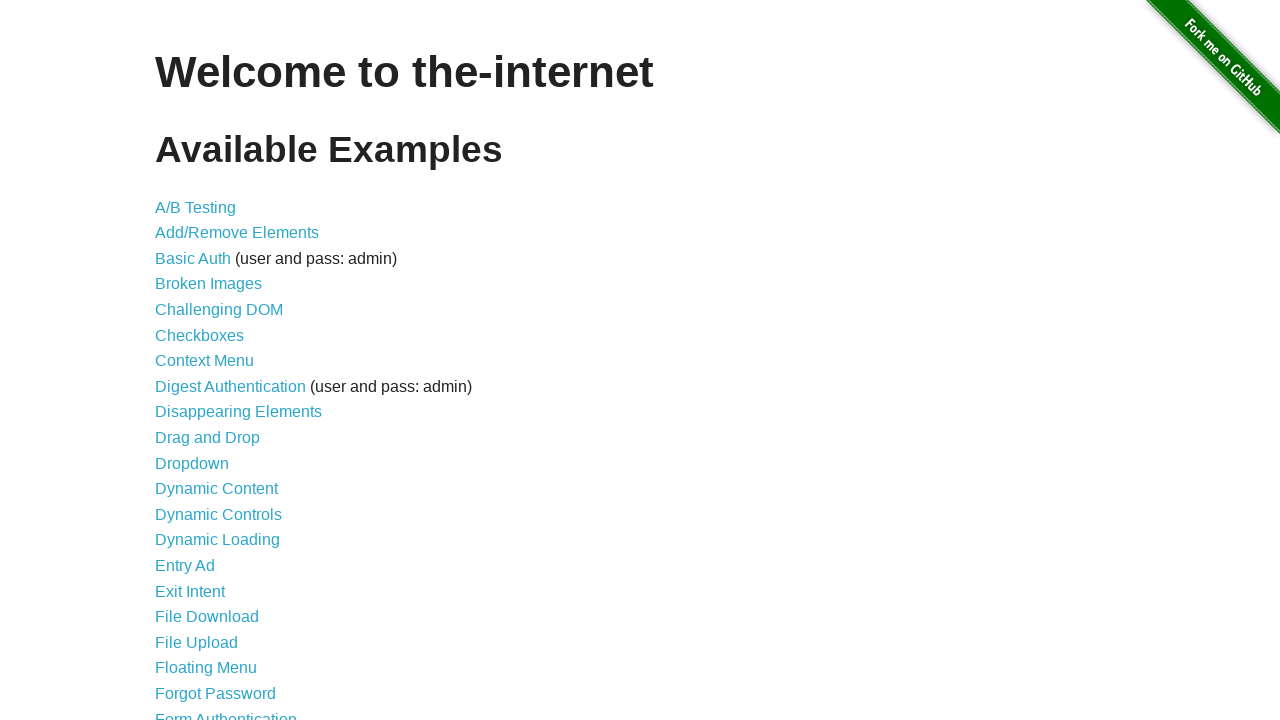

Navigated to A/B test page at /abtest
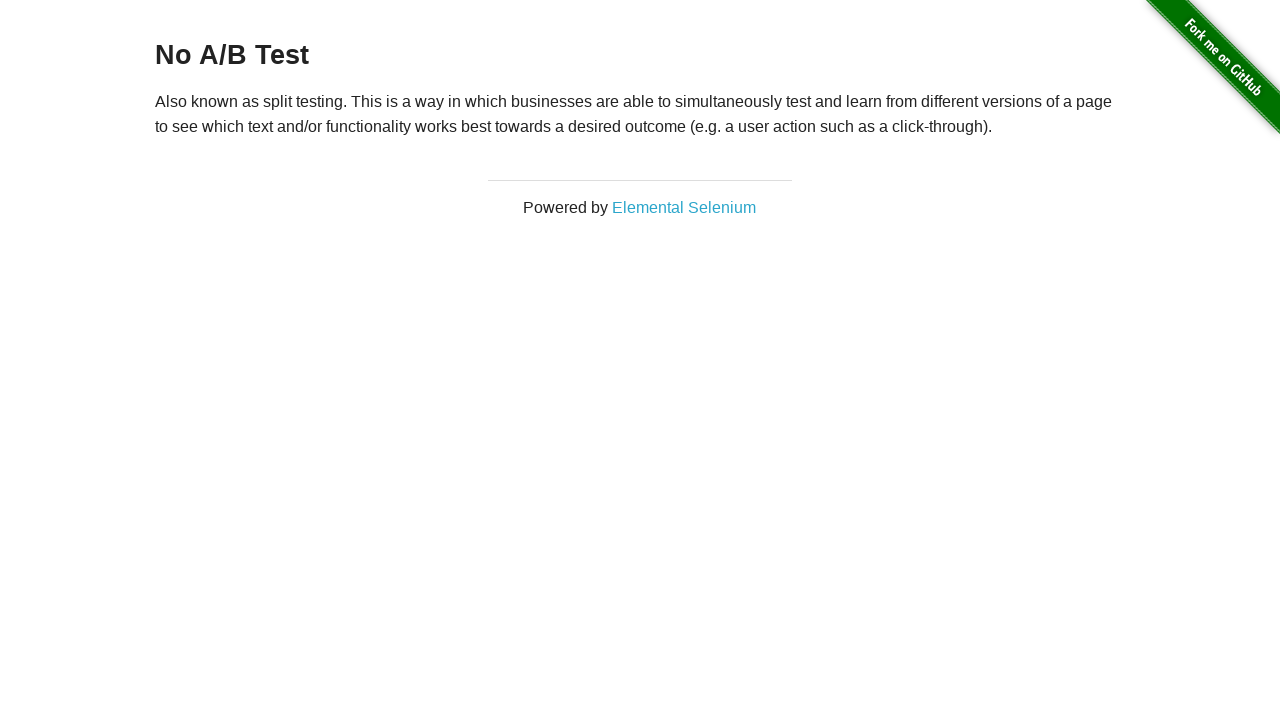

Waited for h3 heading element to load
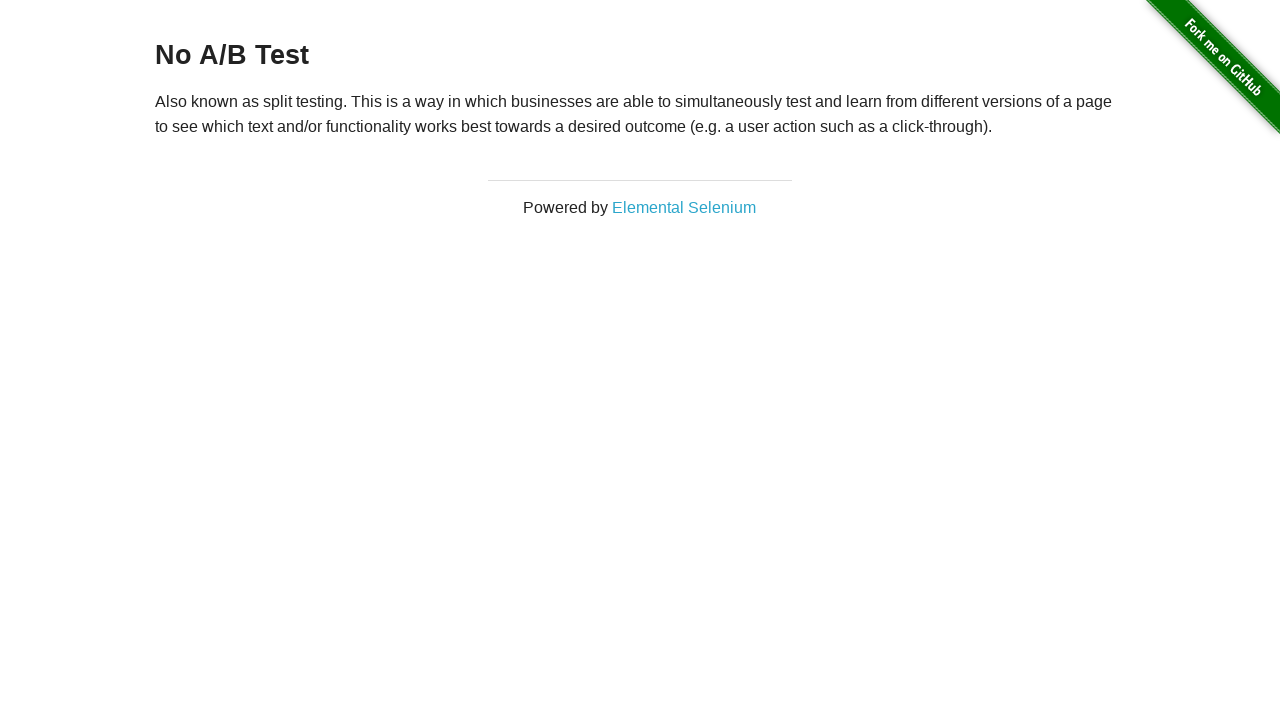

Retrieved heading text: 'No A/B Test'
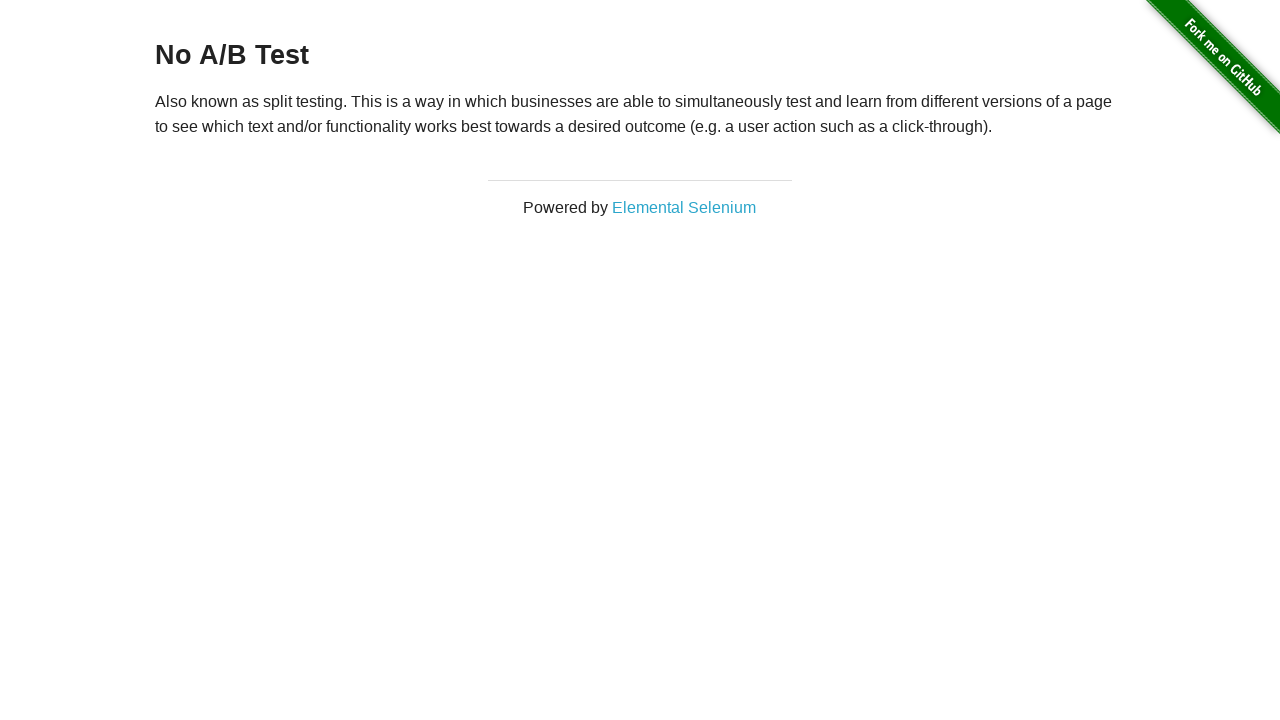

Verified heading displays 'No A/B Test' — opt-out cookie successfully prevented A/B test
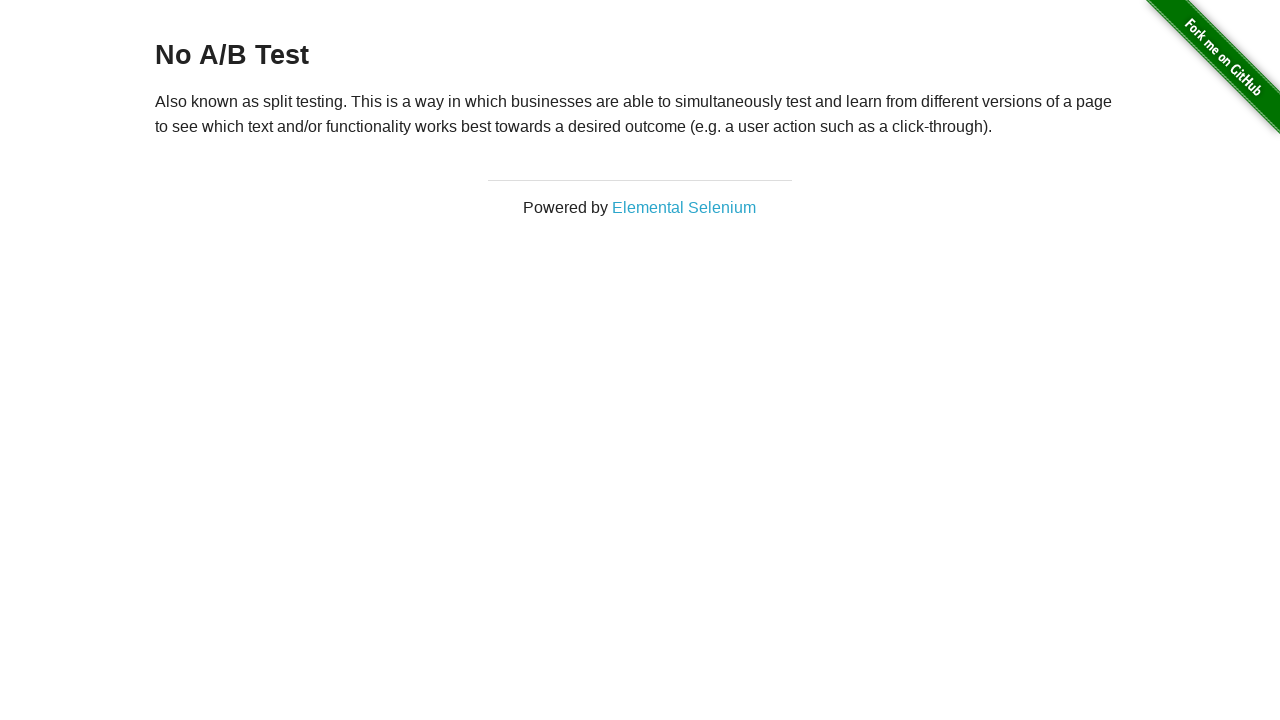

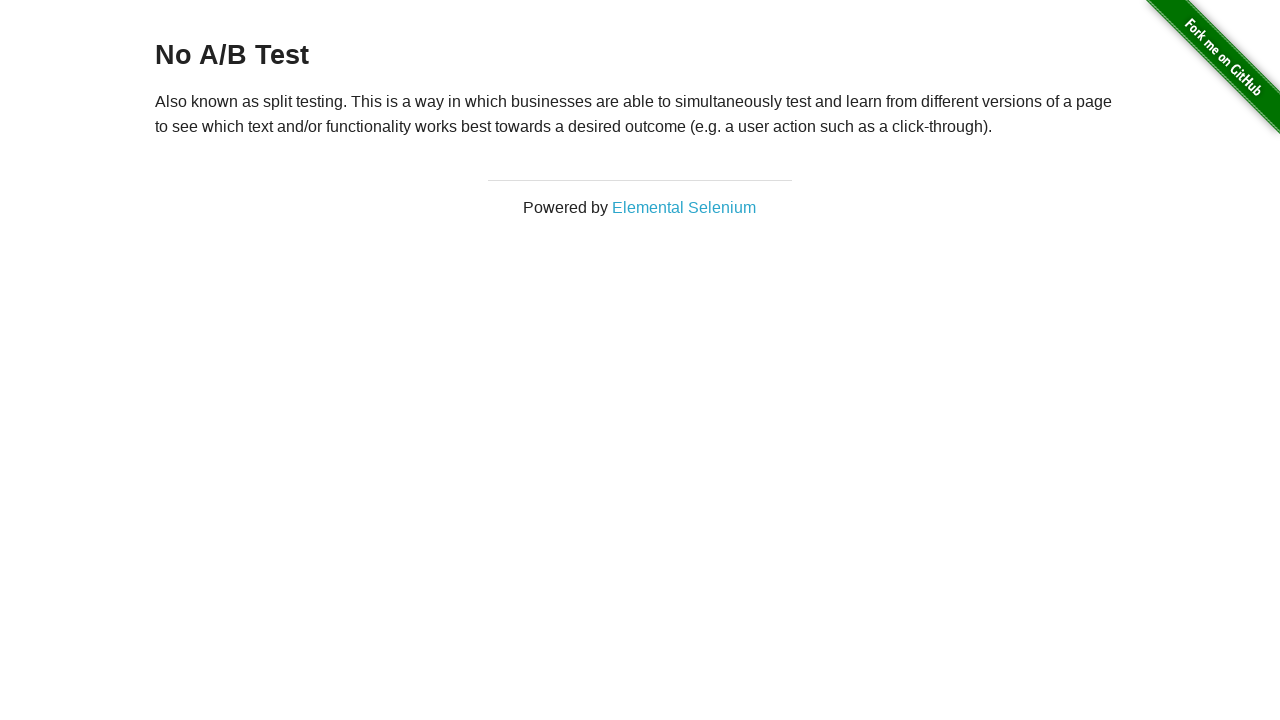